Tests that the Clear completed button displays correct text after completing an item

Starting URL: https://demo.playwright.dev/todomvc

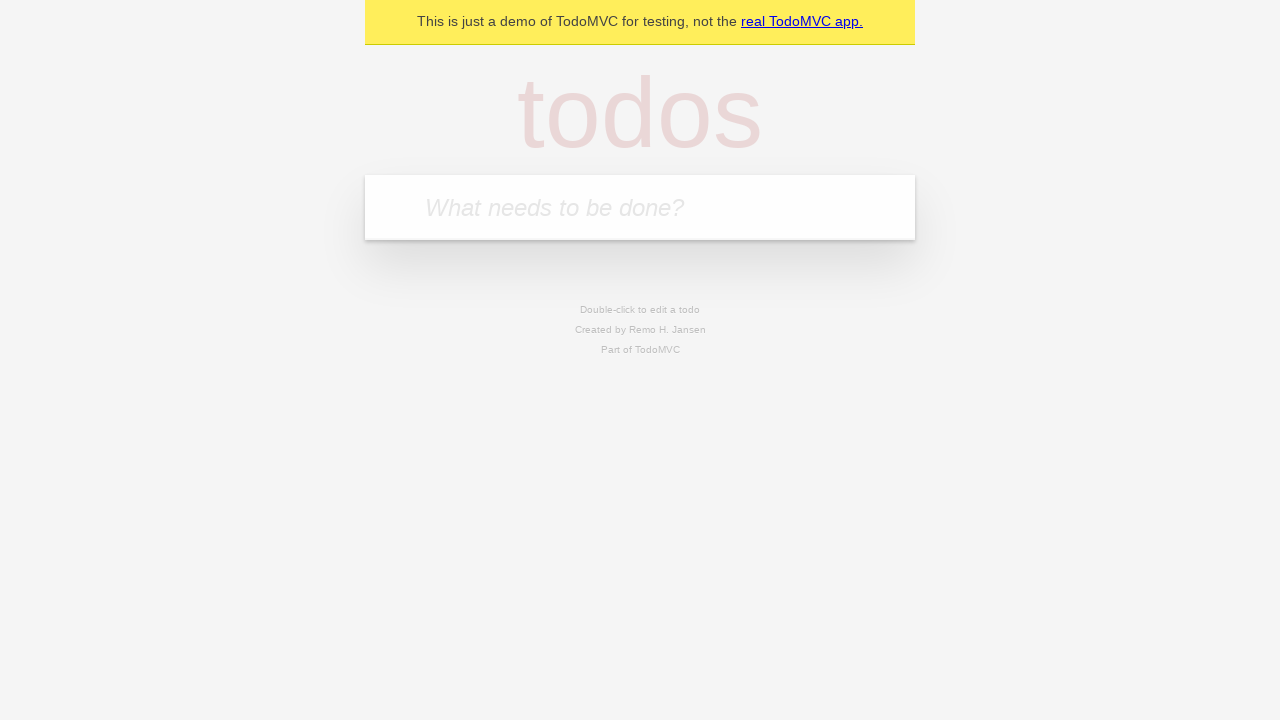

Filled todo input with 'buy some cheese' on internal:attr=[placeholder="What needs to be done?"i]
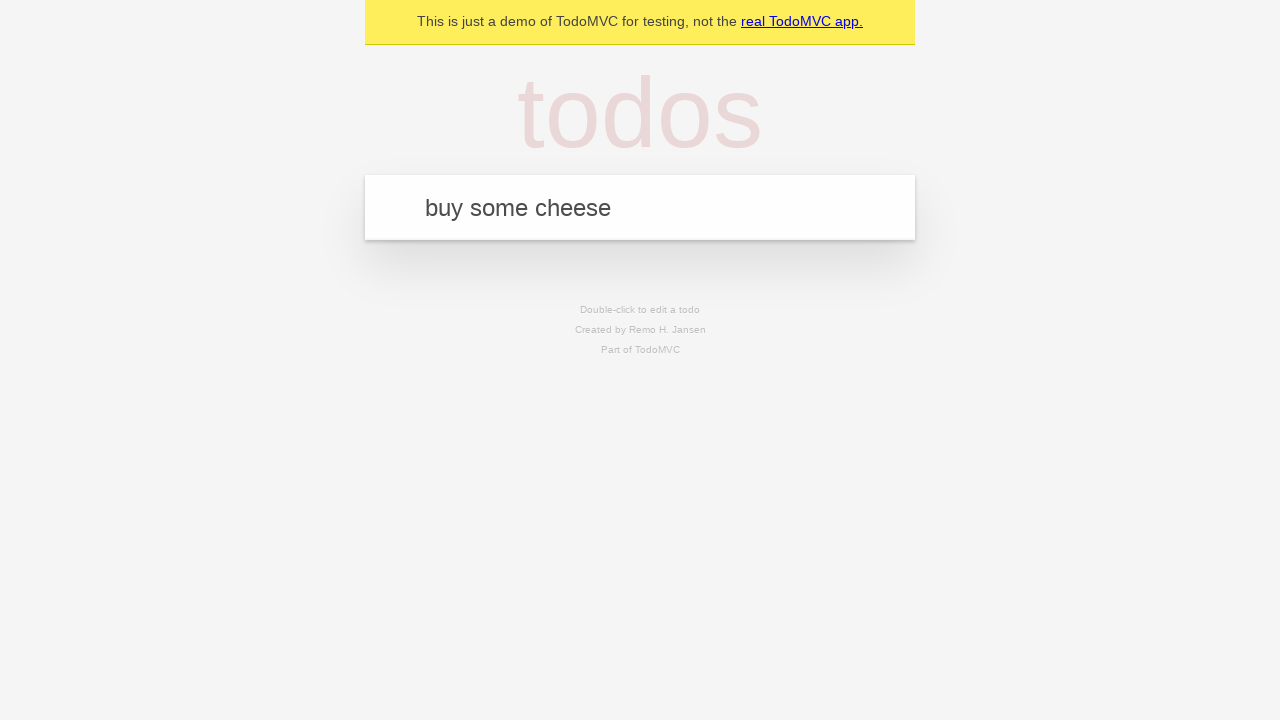

Pressed Enter to add first todo on internal:attr=[placeholder="What needs to be done?"i]
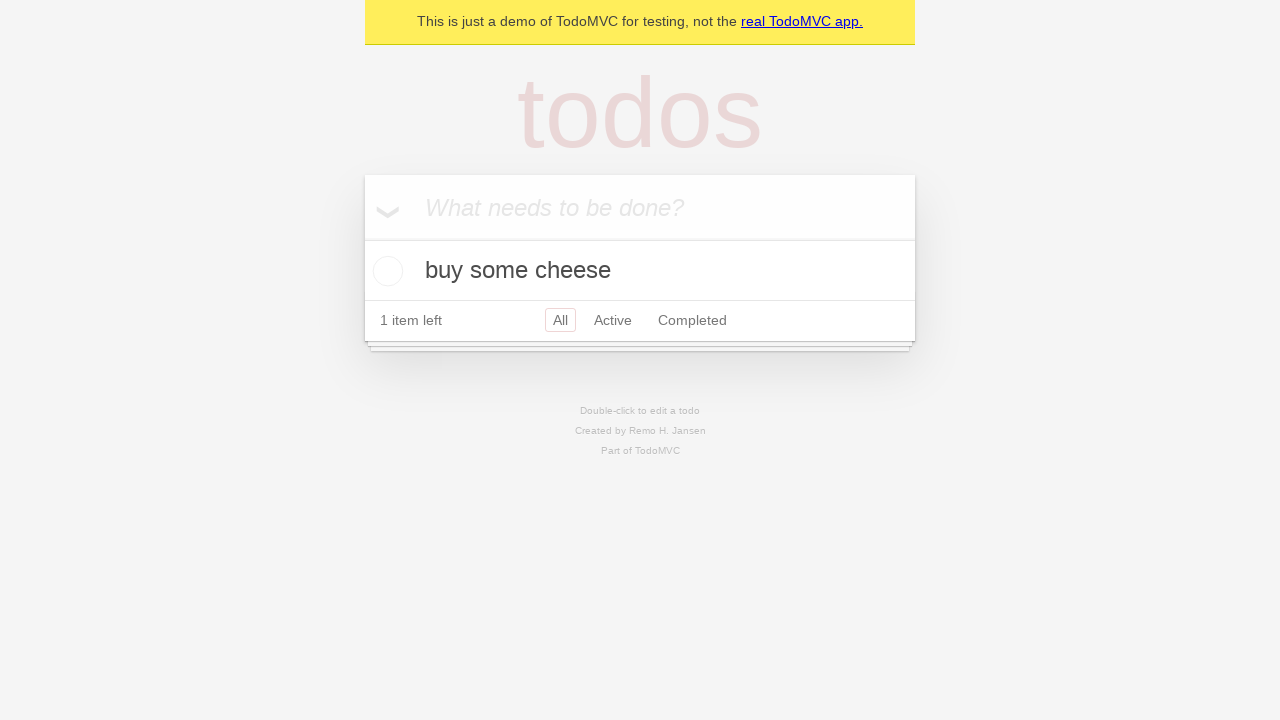

Filled todo input with 'feed the cat' on internal:attr=[placeholder="What needs to be done?"i]
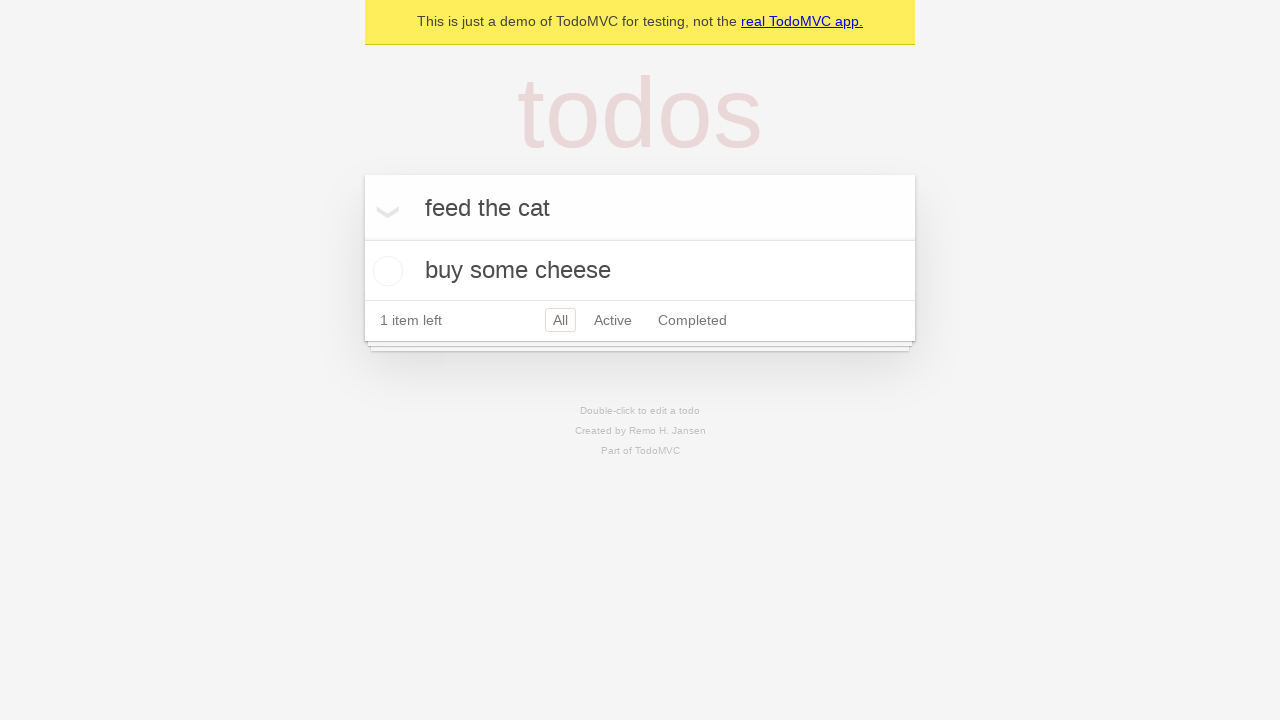

Pressed Enter to add second todo on internal:attr=[placeholder="What needs to be done?"i]
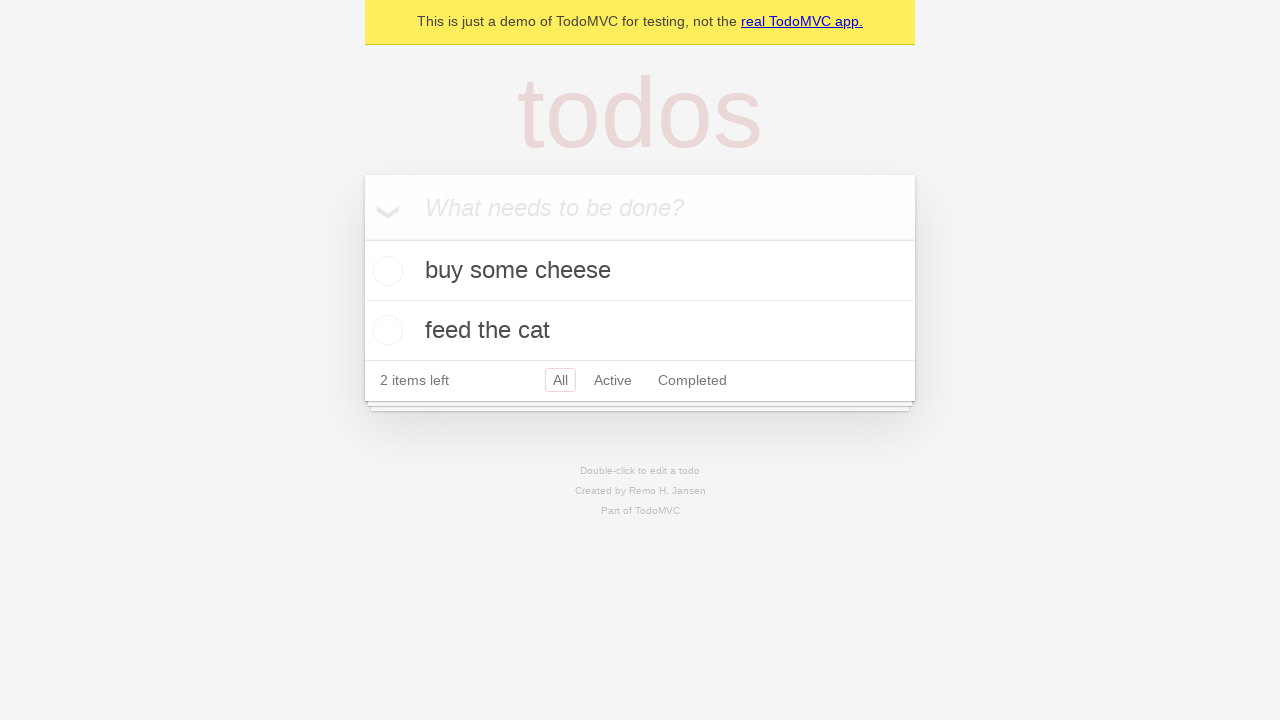

Filled todo input with 'book a doctors appointment' on internal:attr=[placeholder="What needs to be done?"i]
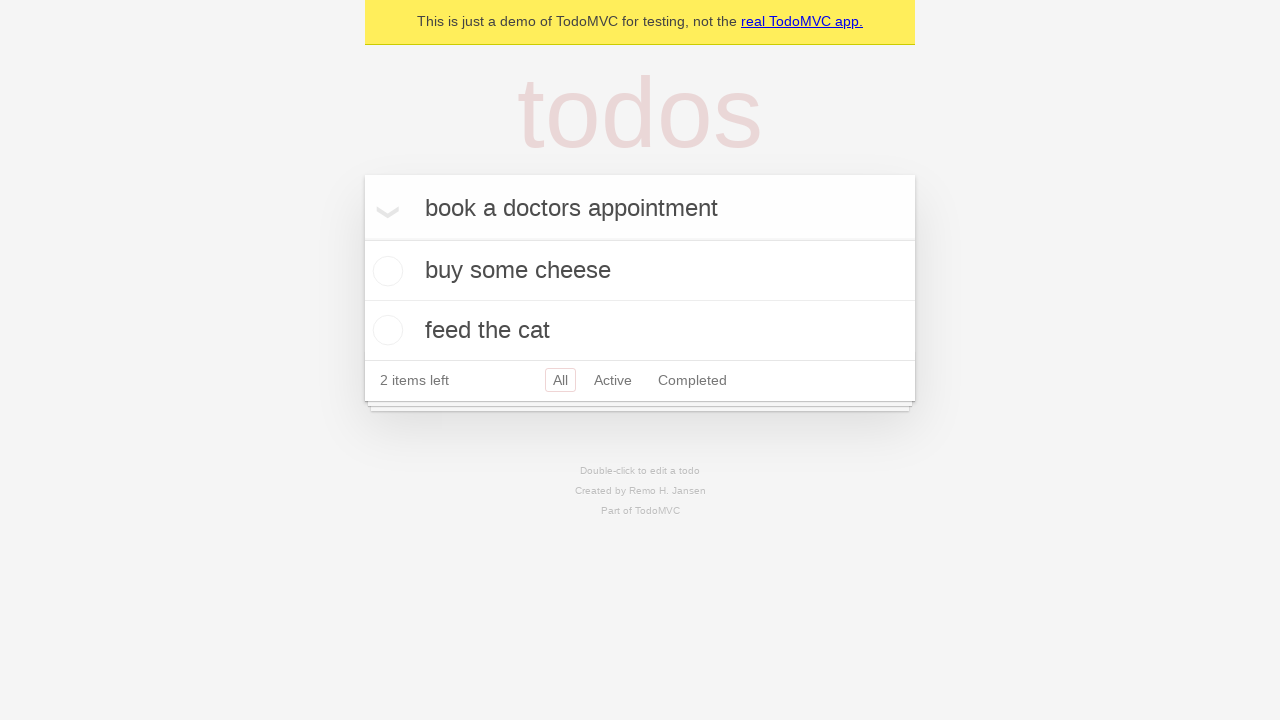

Pressed Enter to add third todo on internal:attr=[placeholder="What needs to be done?"i]
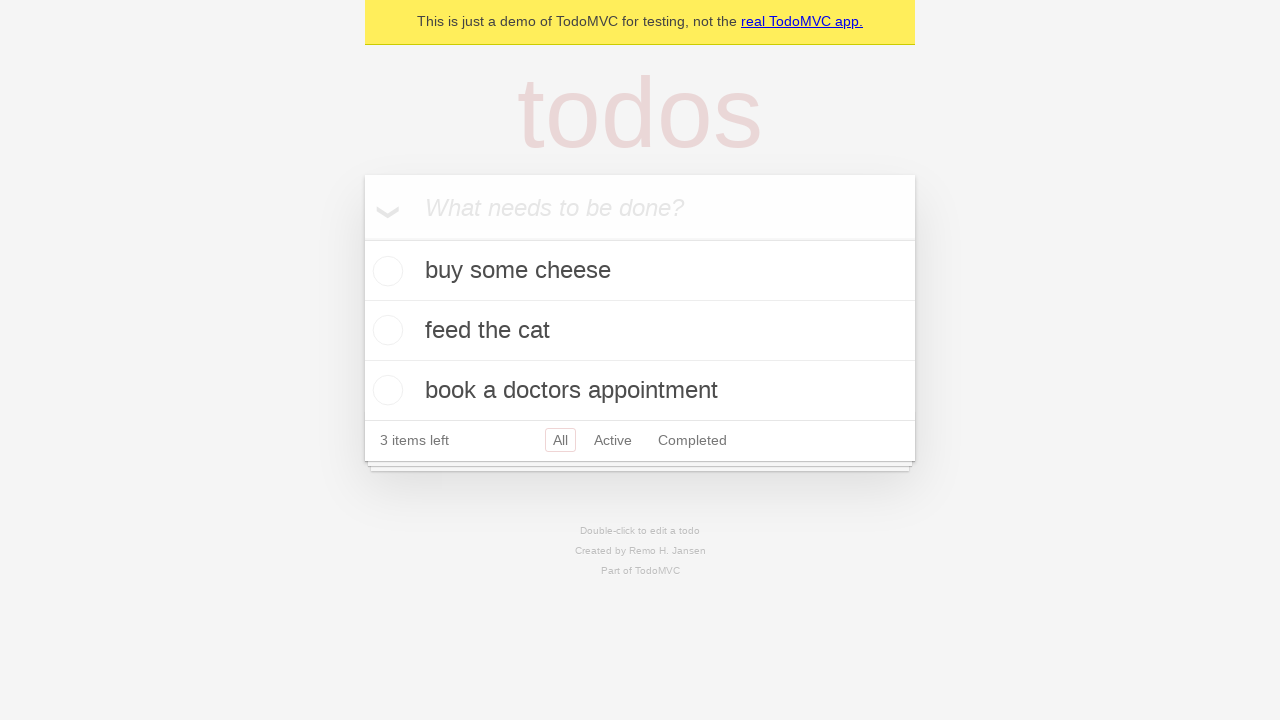

Checked the first todo item as completed at (385, 271) on .todo-list li .toggle >> nth=0
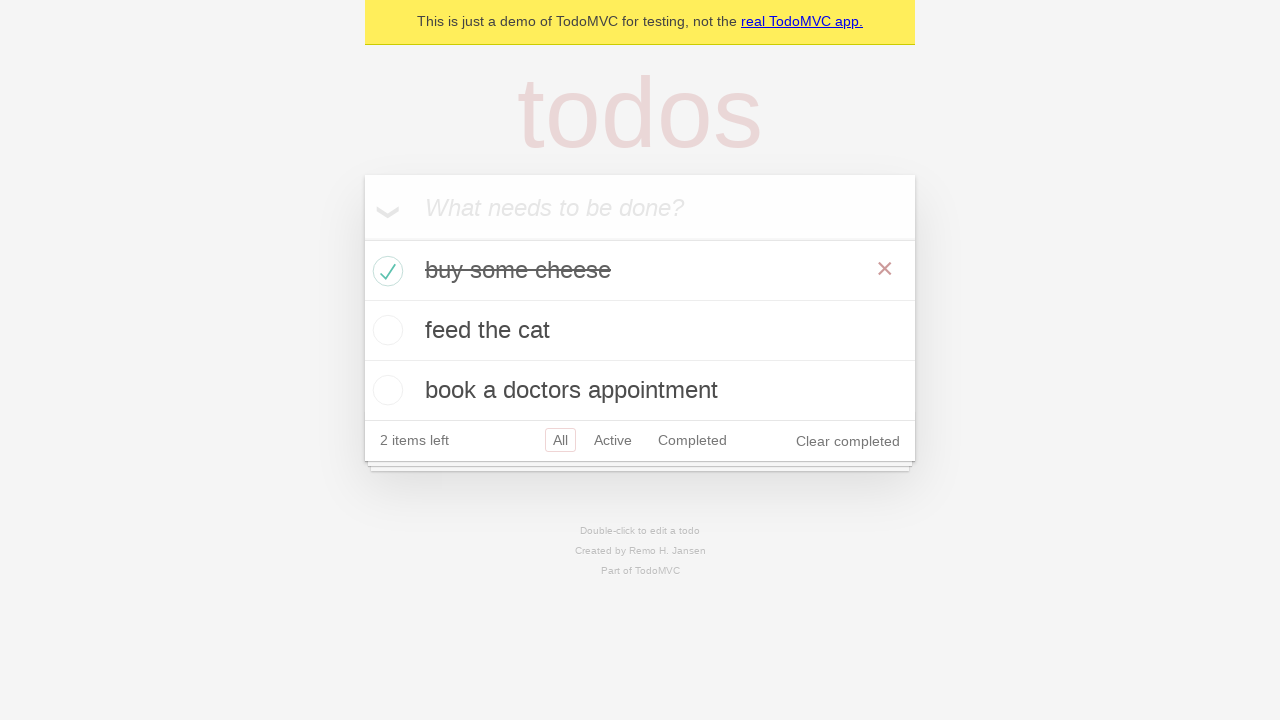

Clear completed button is now visible
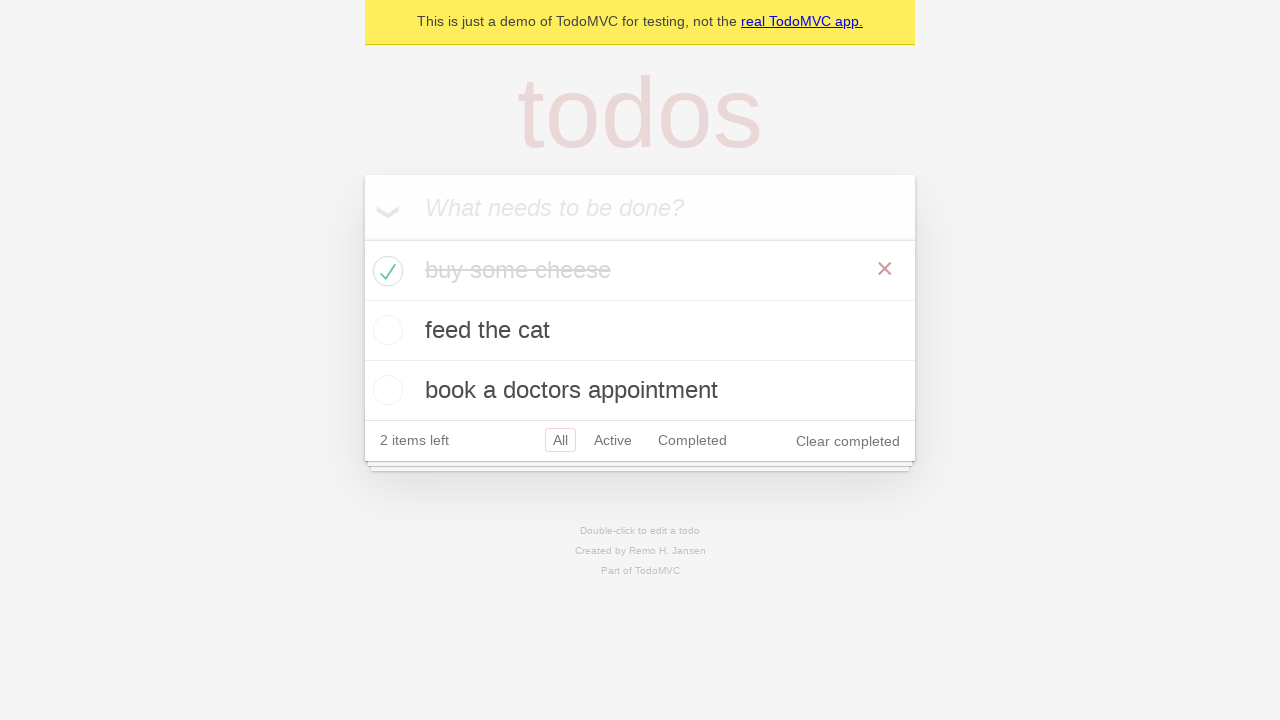

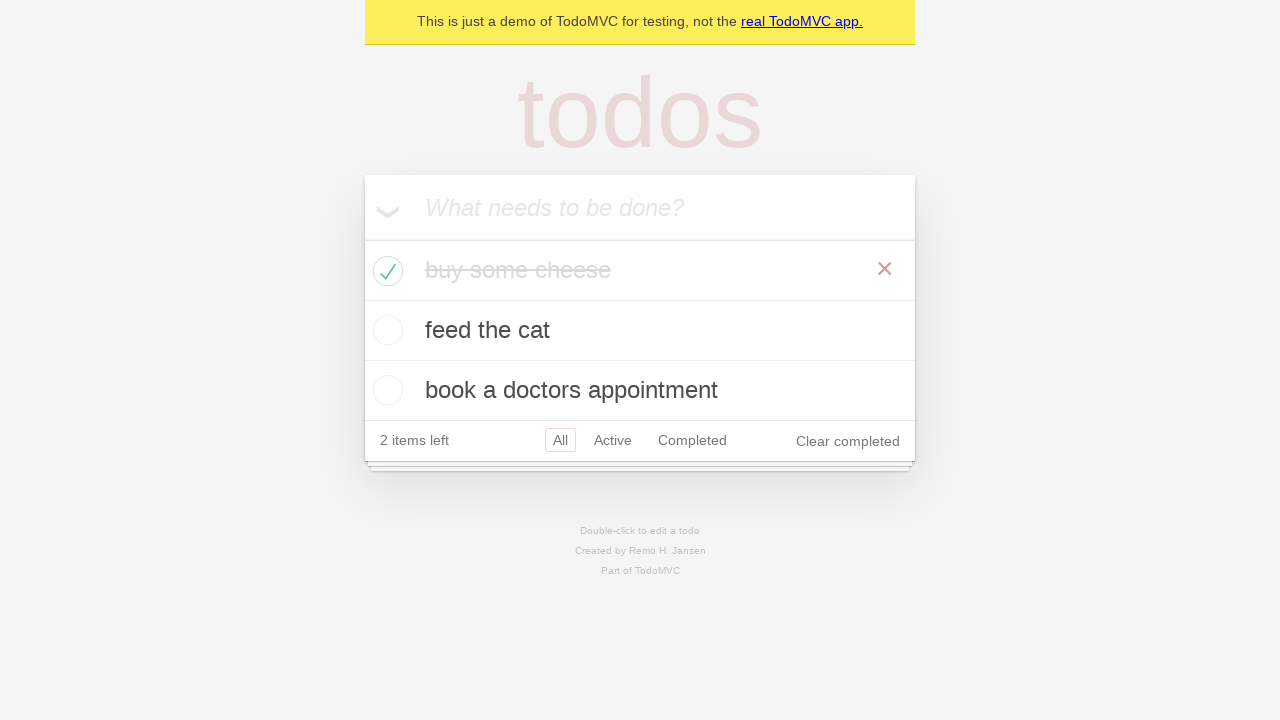